Tests file upload functionality by selecting a file and clicking the upload submit button on the Heroku test application.

Starting URL: https://the-internet.herokuapp.com/upload

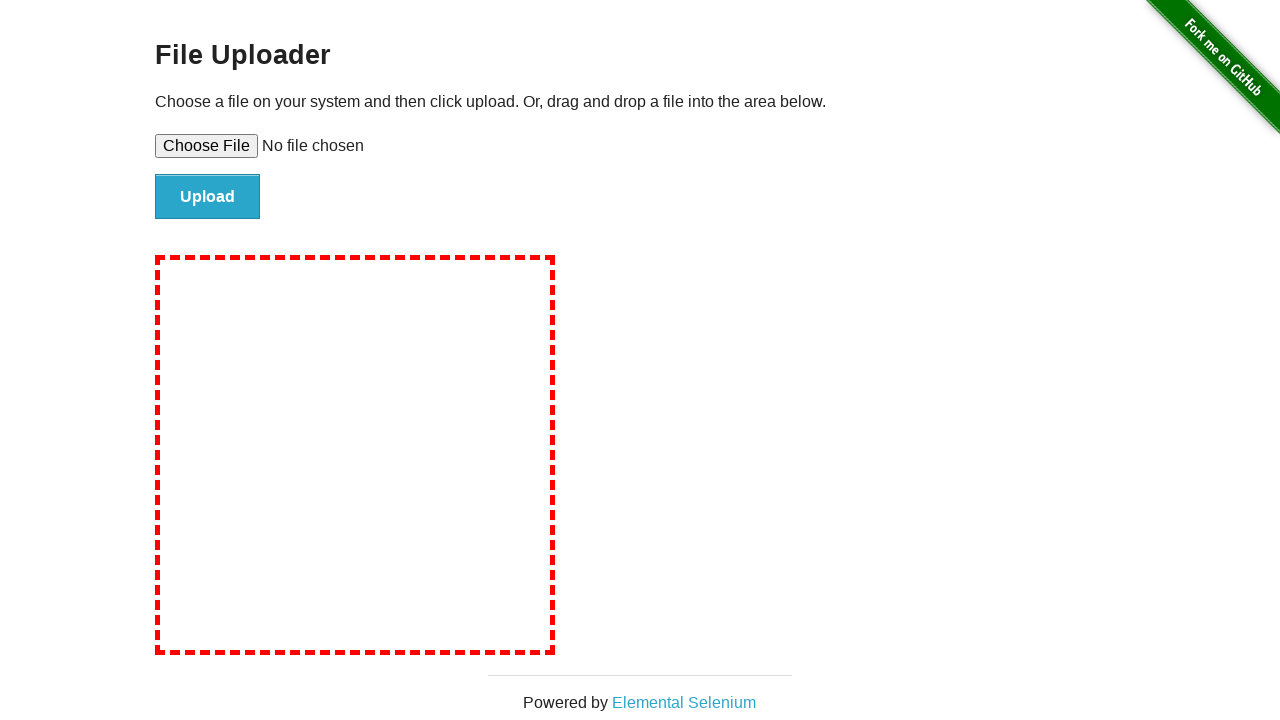

Selected test_document.txt file for upload
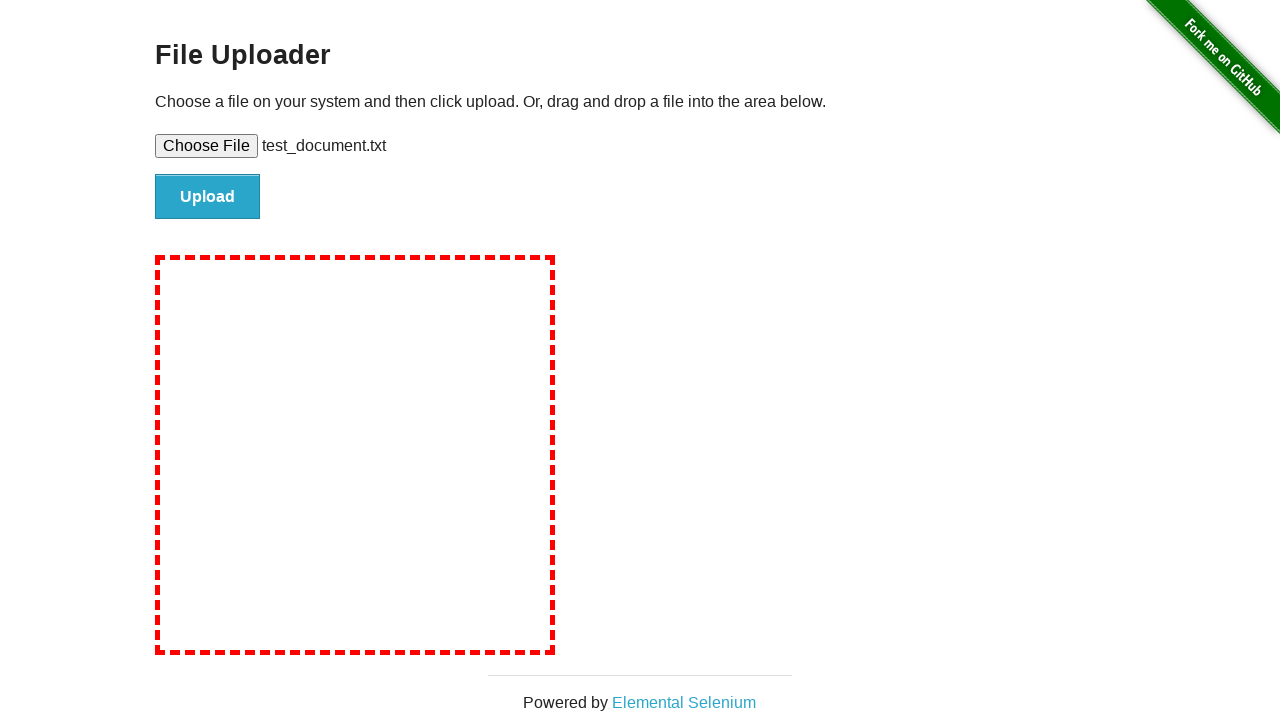

Clicked upload submit button at (208, 197) on input#file-submit
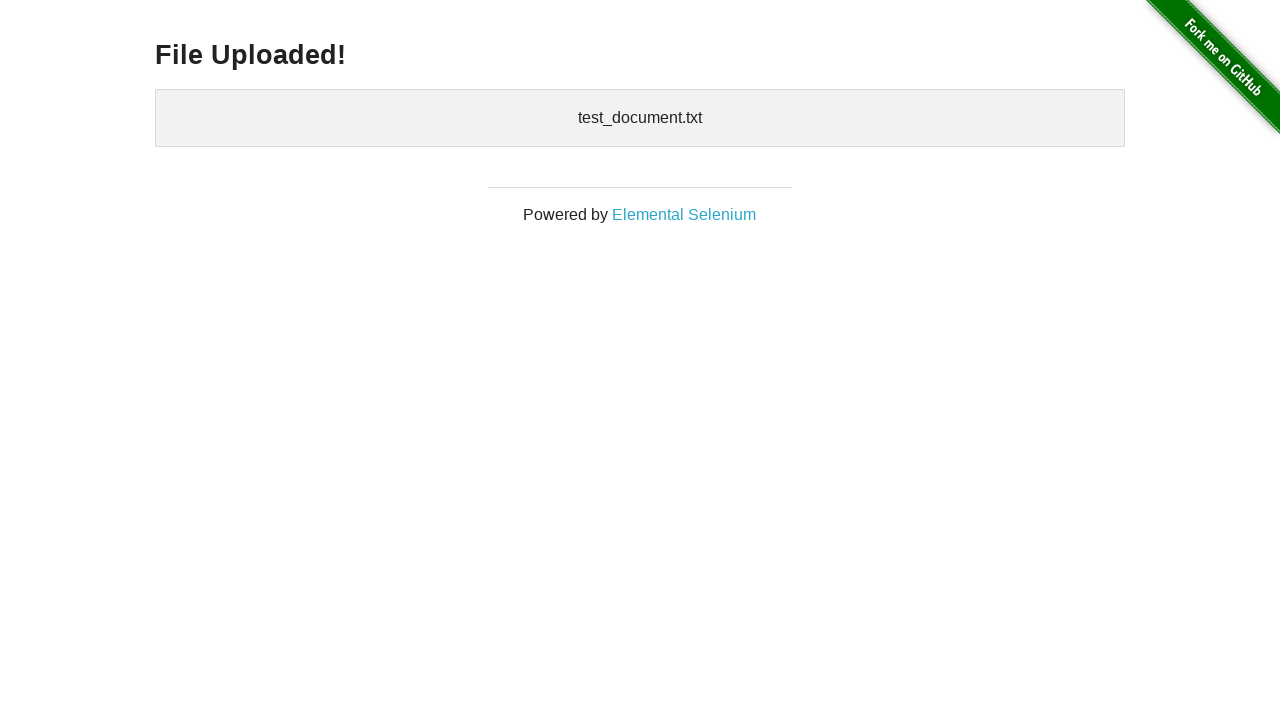

Upload confirmation page loaded
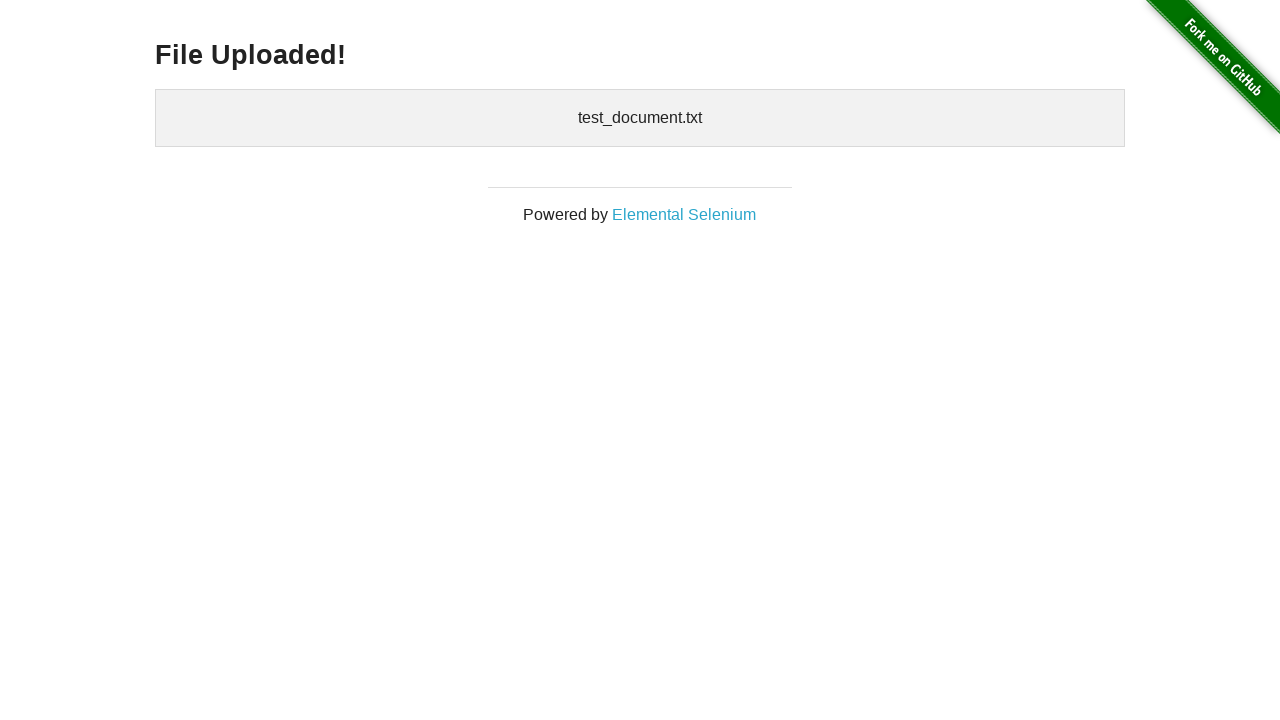

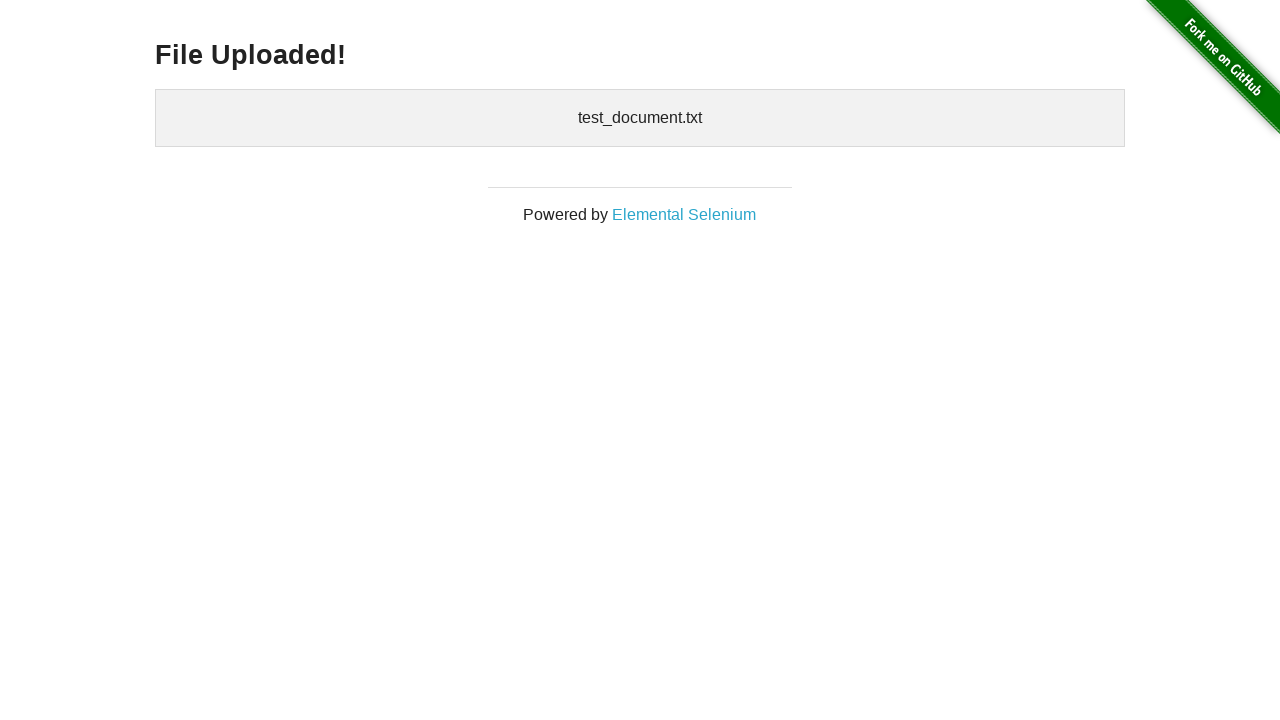